Tests Google Translate by entering Spanish text and verifying the English translation appears correctly

Starting URL: https://translate.google.com.ar/?hl=es&sl=es&tl=en&op=translate

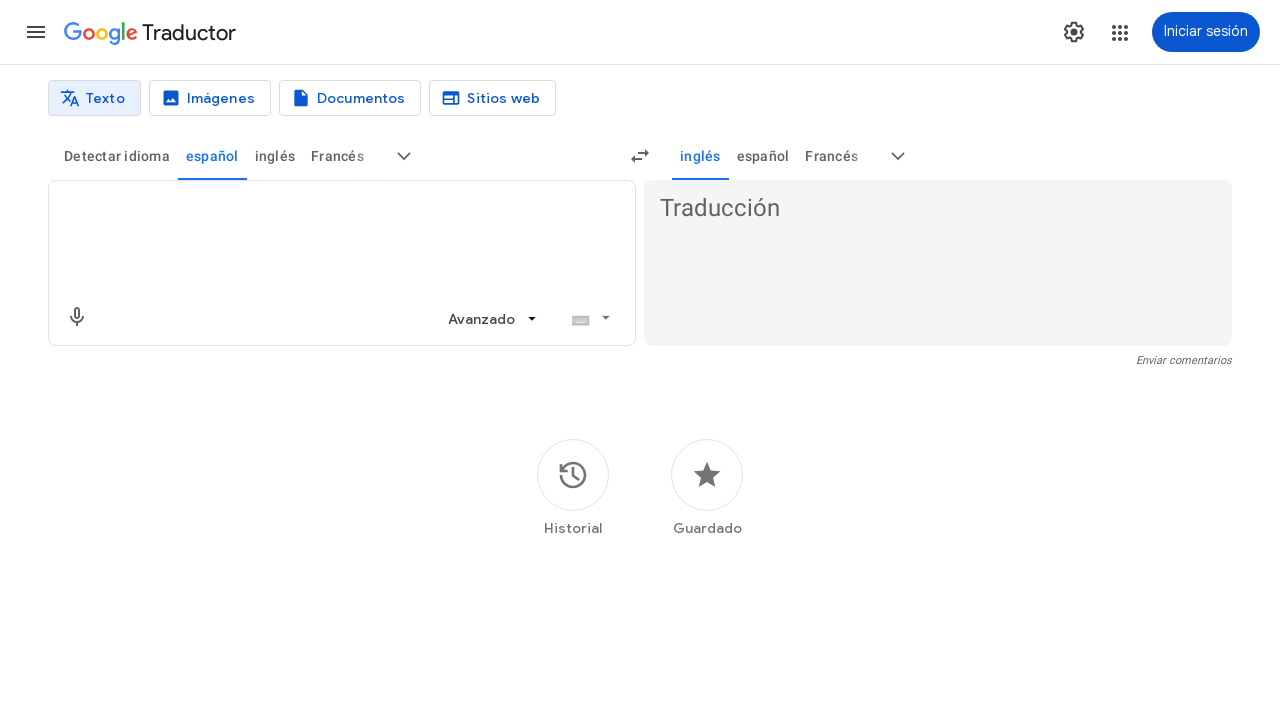

Filled Spanish text 'Hola mundo, mi nombre es el destructor de mundos' in source textarea on textarea[jsname="BJE2fc"]
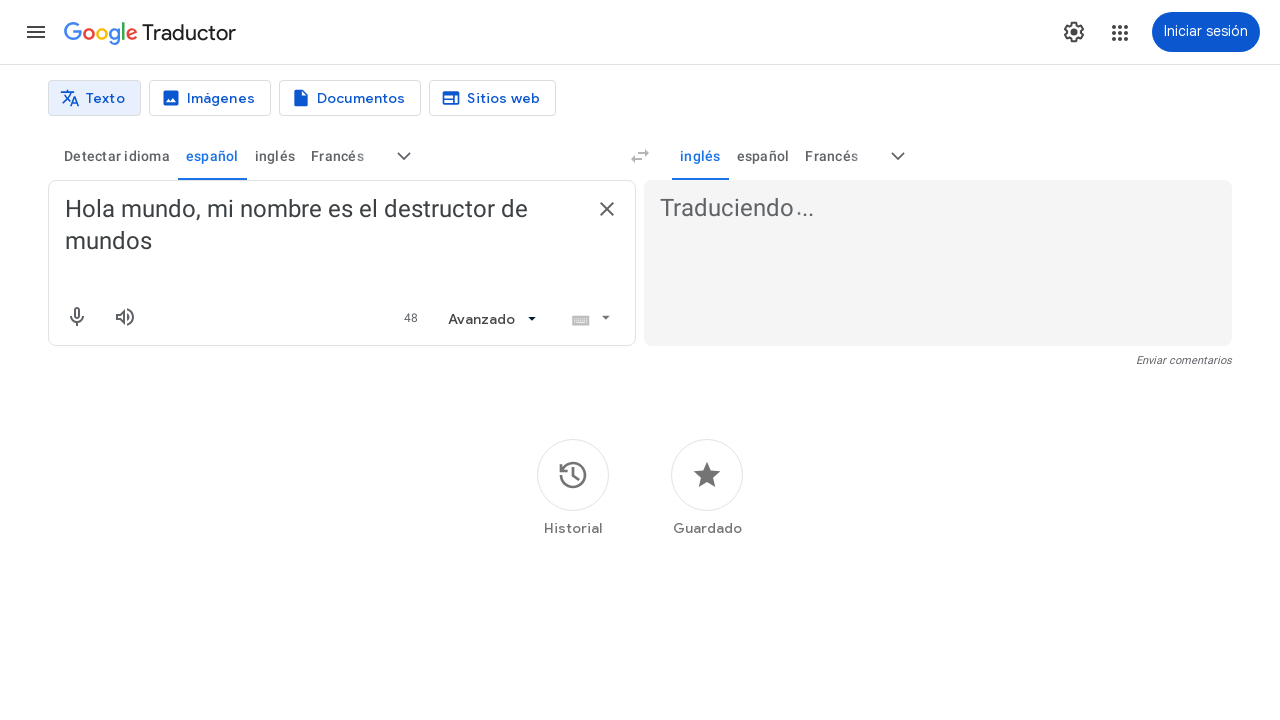

Translation loading indicator appeared
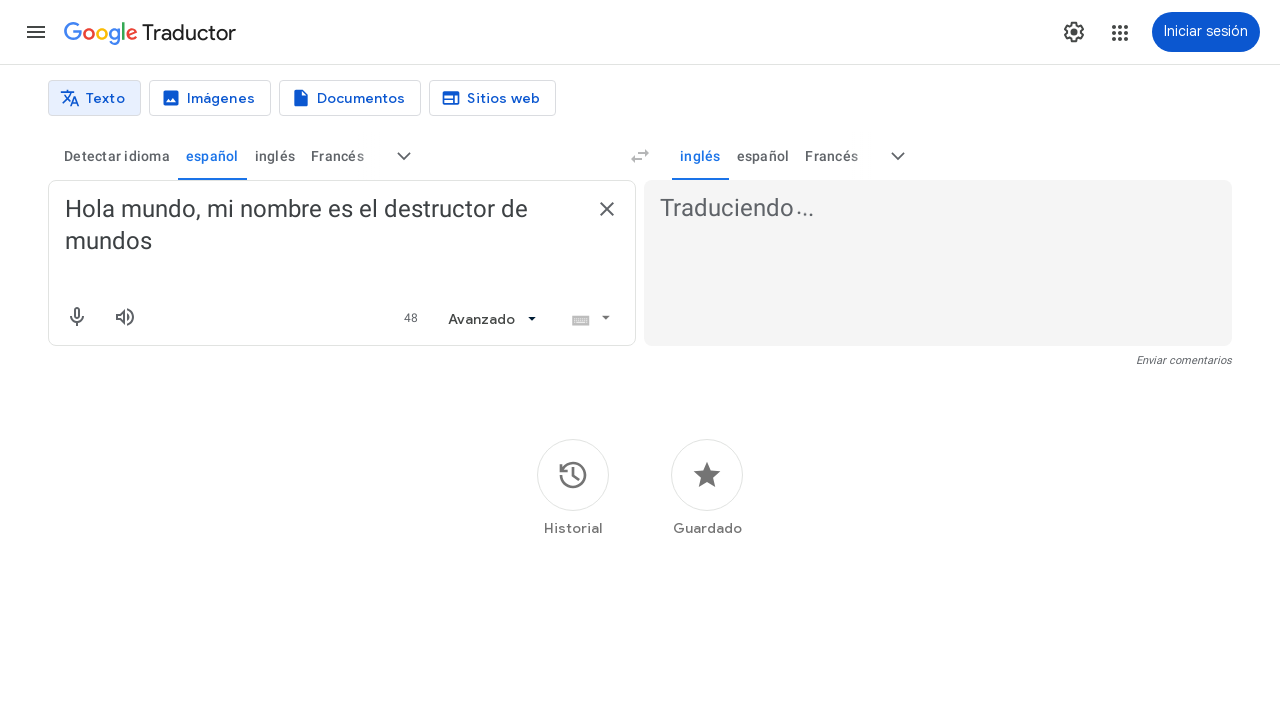

Translation loading indicator disappeared - translation complete
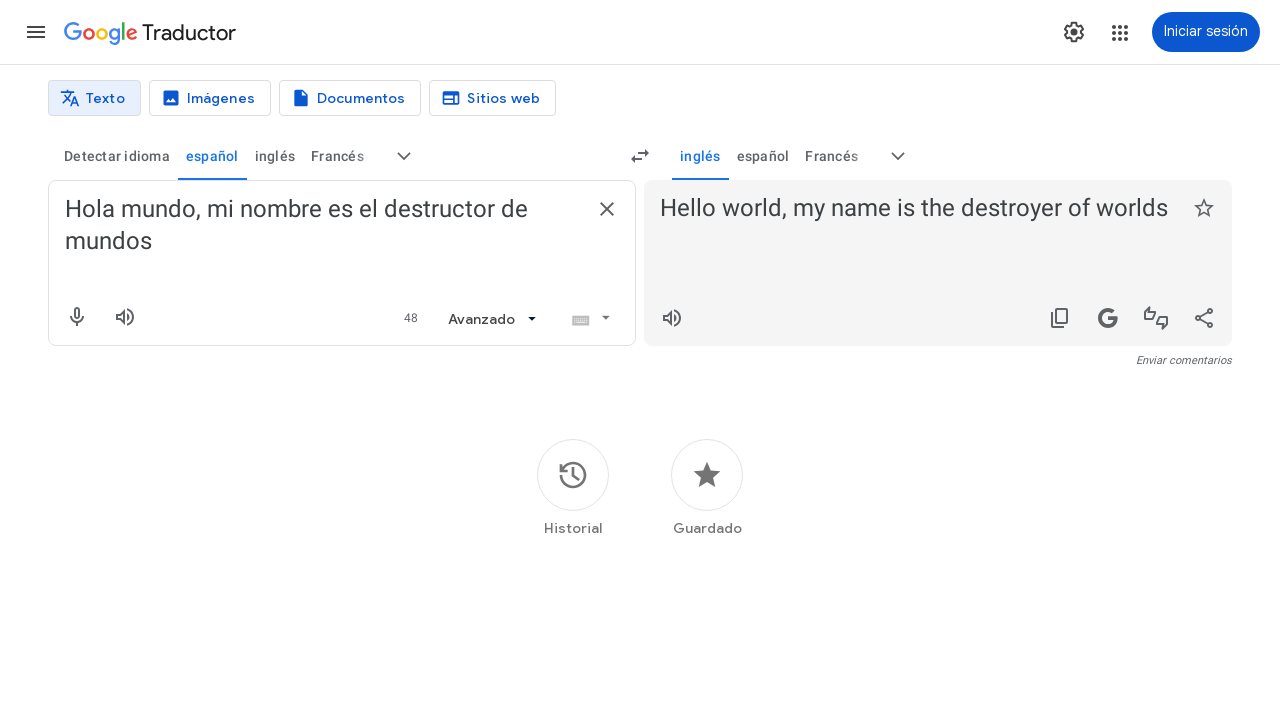

English translation output appeared in result area
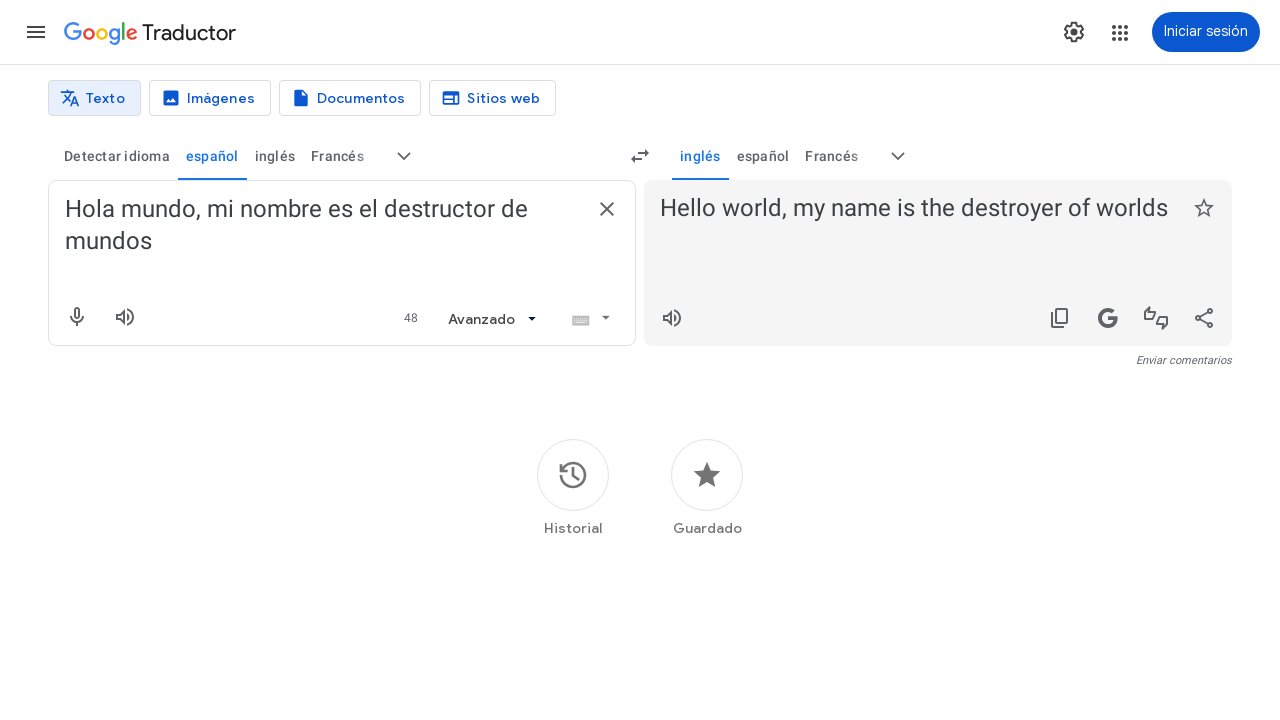

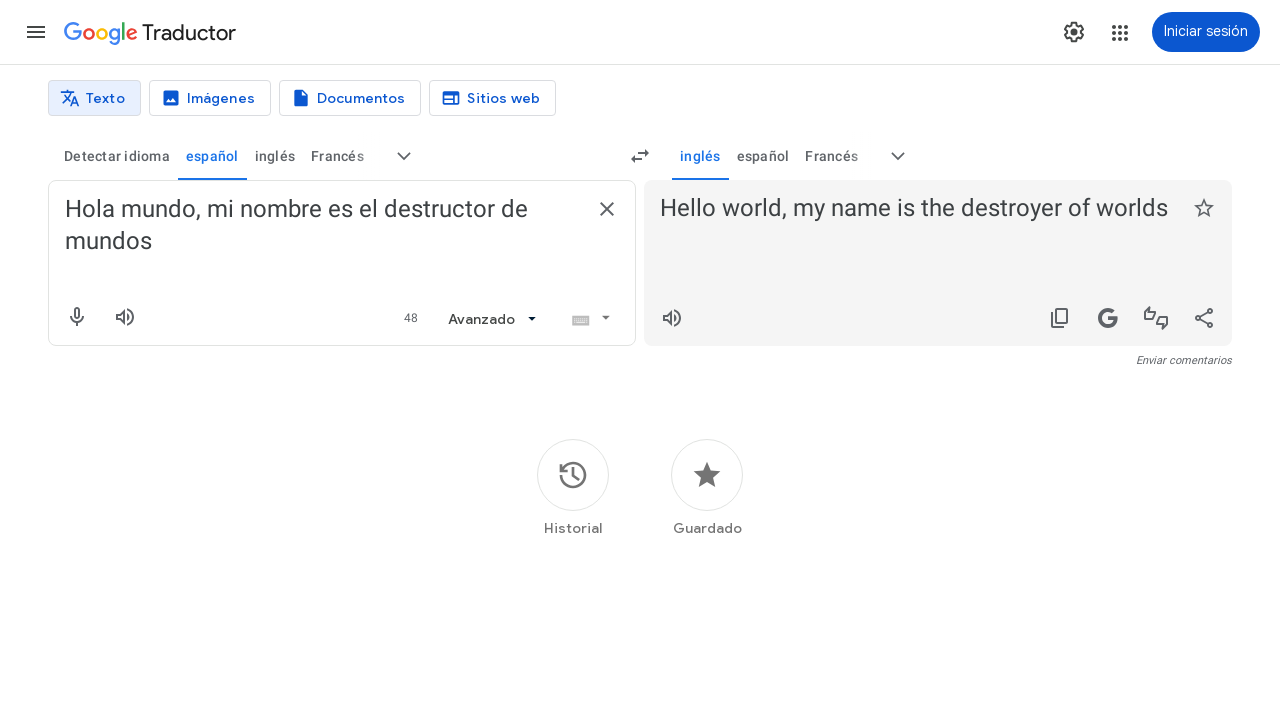